Tests drag and drop functionality by dragging element A and dropping it onto element B

Starting URL: https://the-internet.herokuapp.com/drag_and_drop

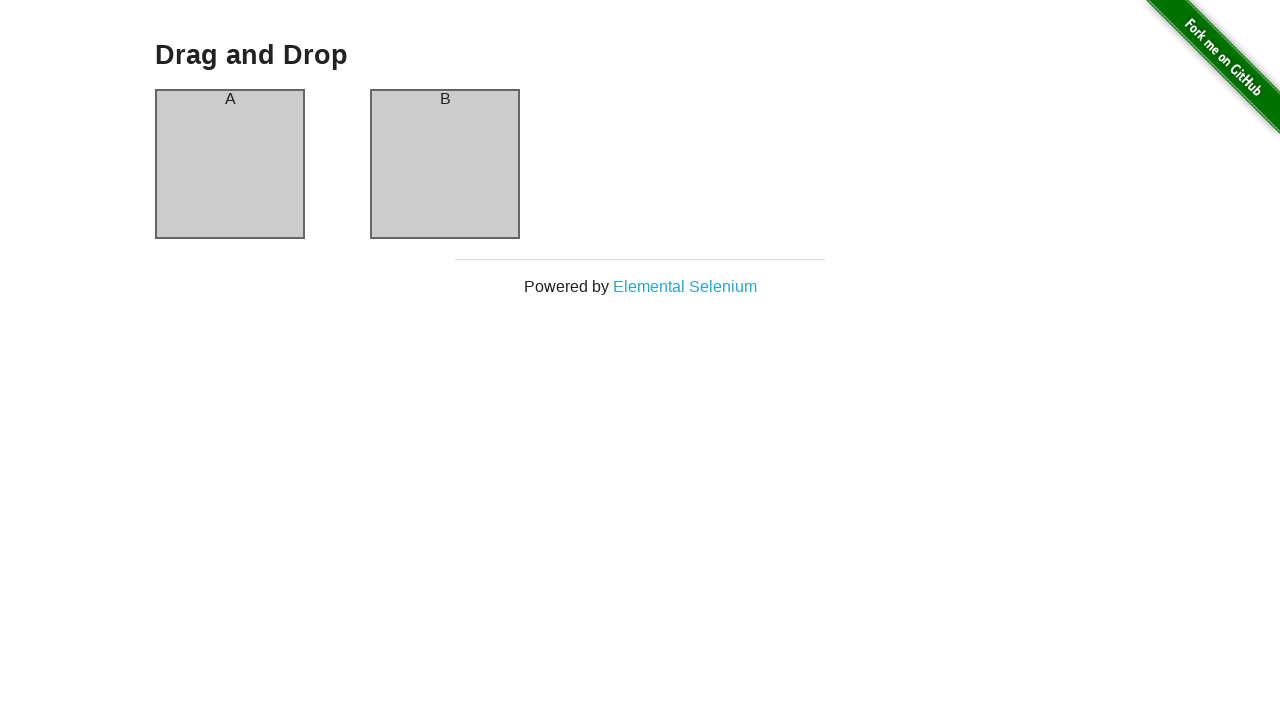

Navigated to drag and drop test page
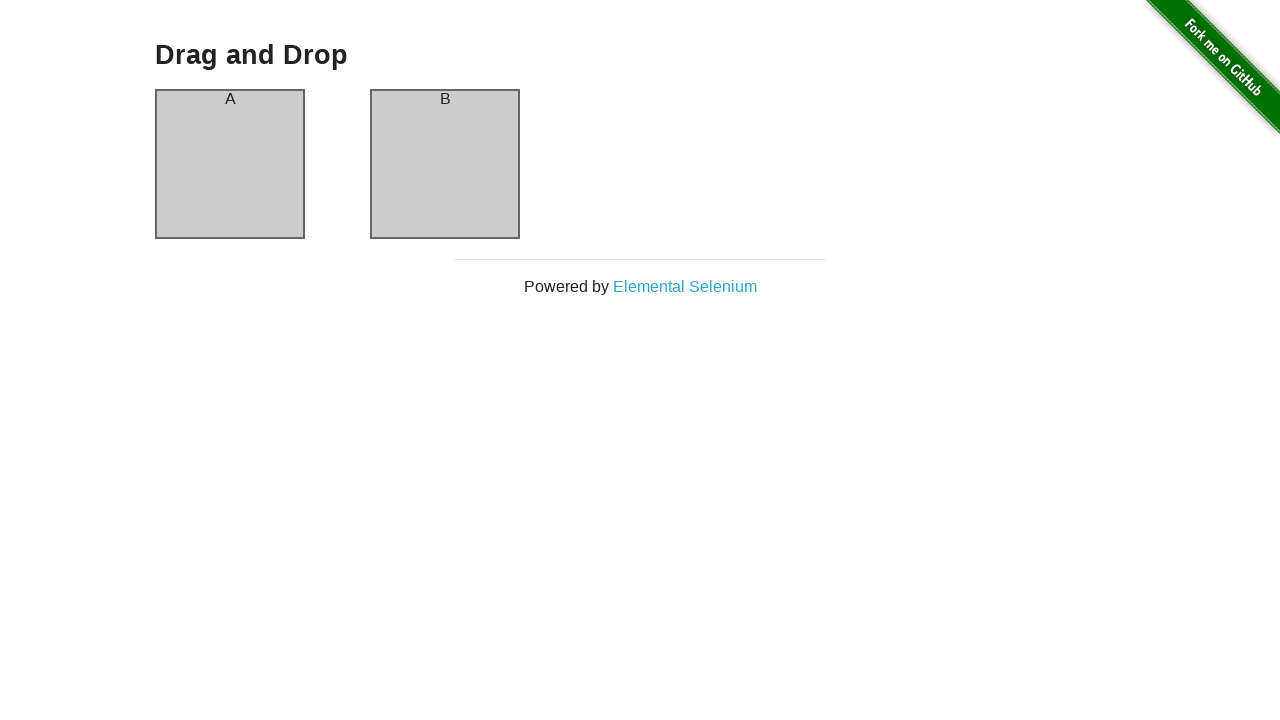

Located element A (source)
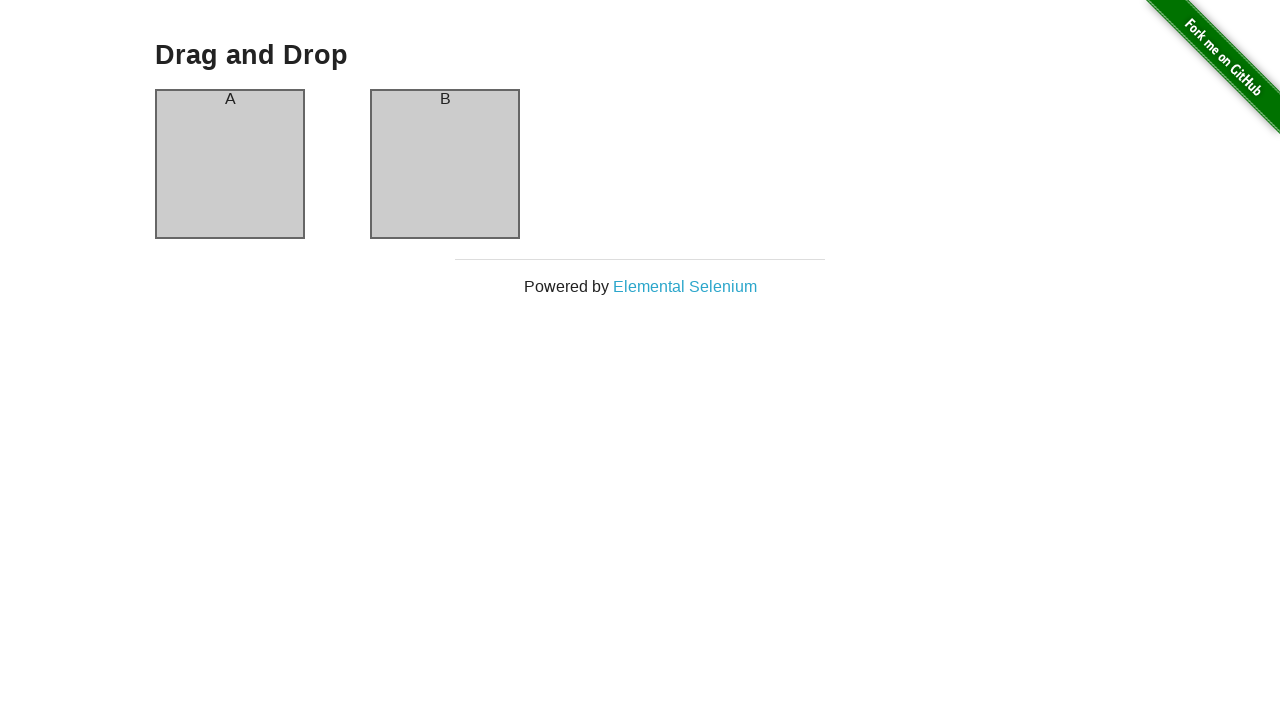

Located element B (target)
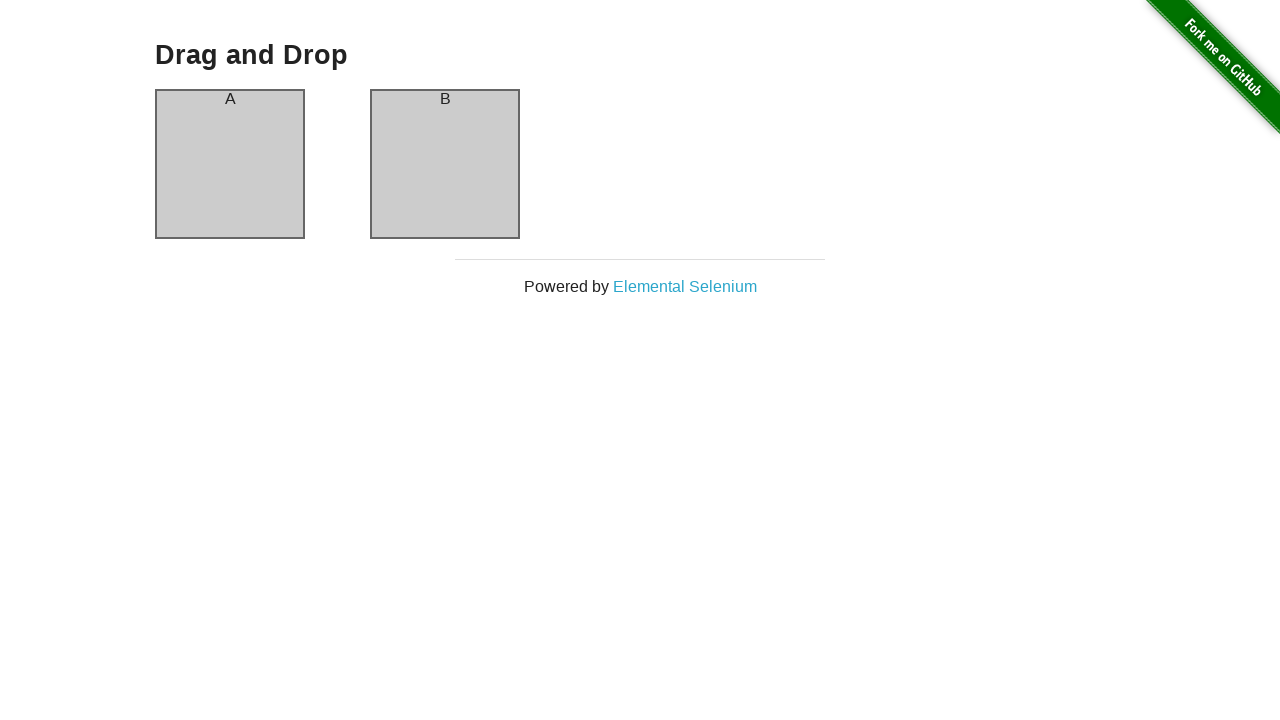

Dragged element A and dropped it onto element B at (445, 164)
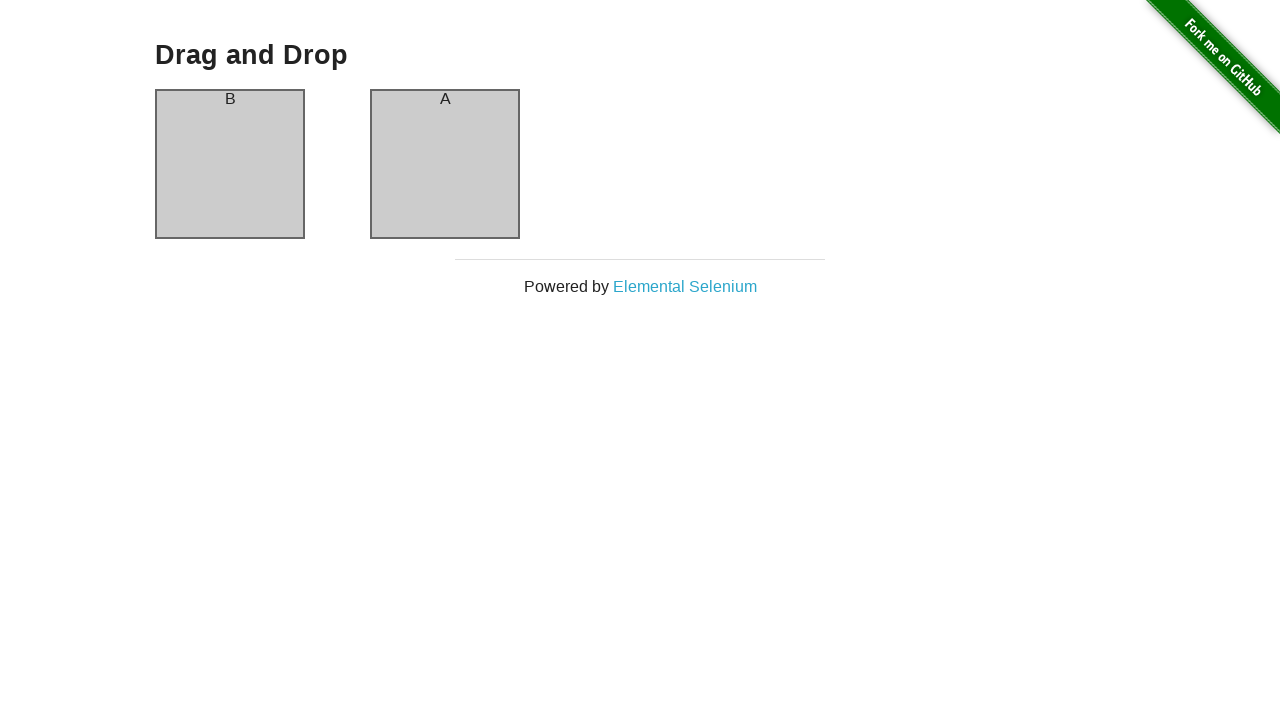

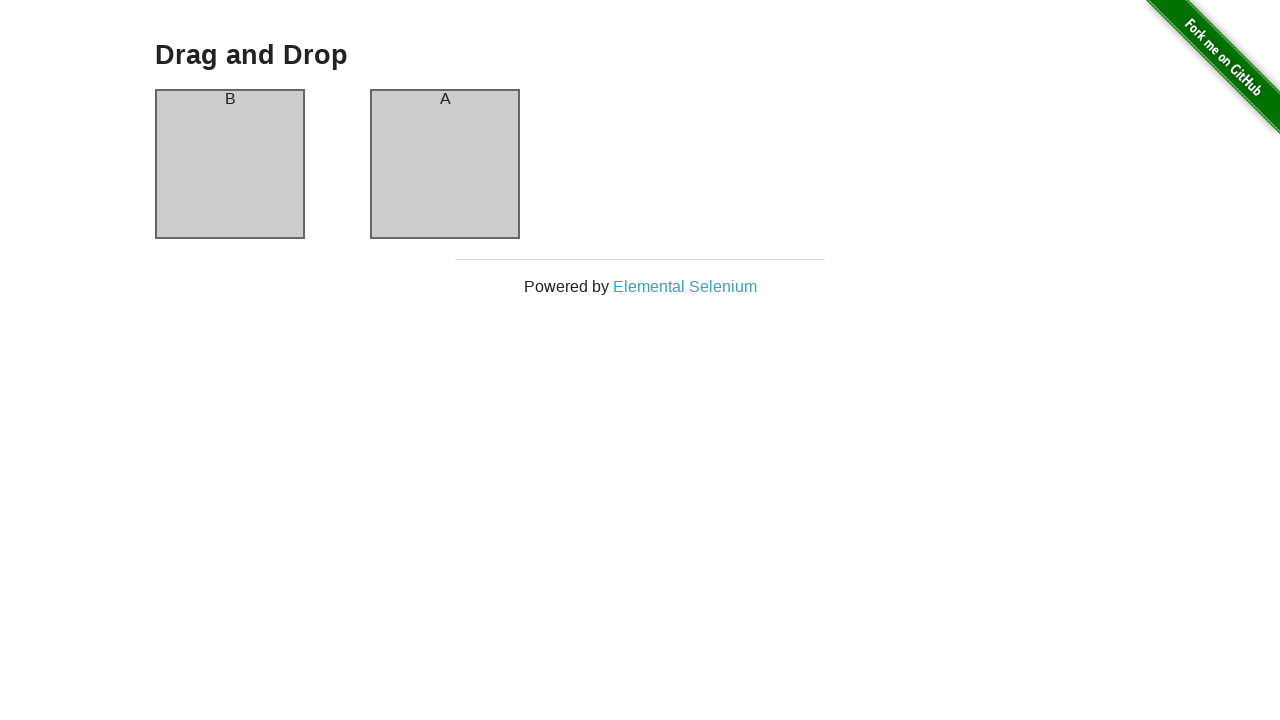